Tests signup with existing user information to verify duplicate account handling by attempting to register with credentials that may already exist.

Starting URL: https://www.demoblaze.com/index.html

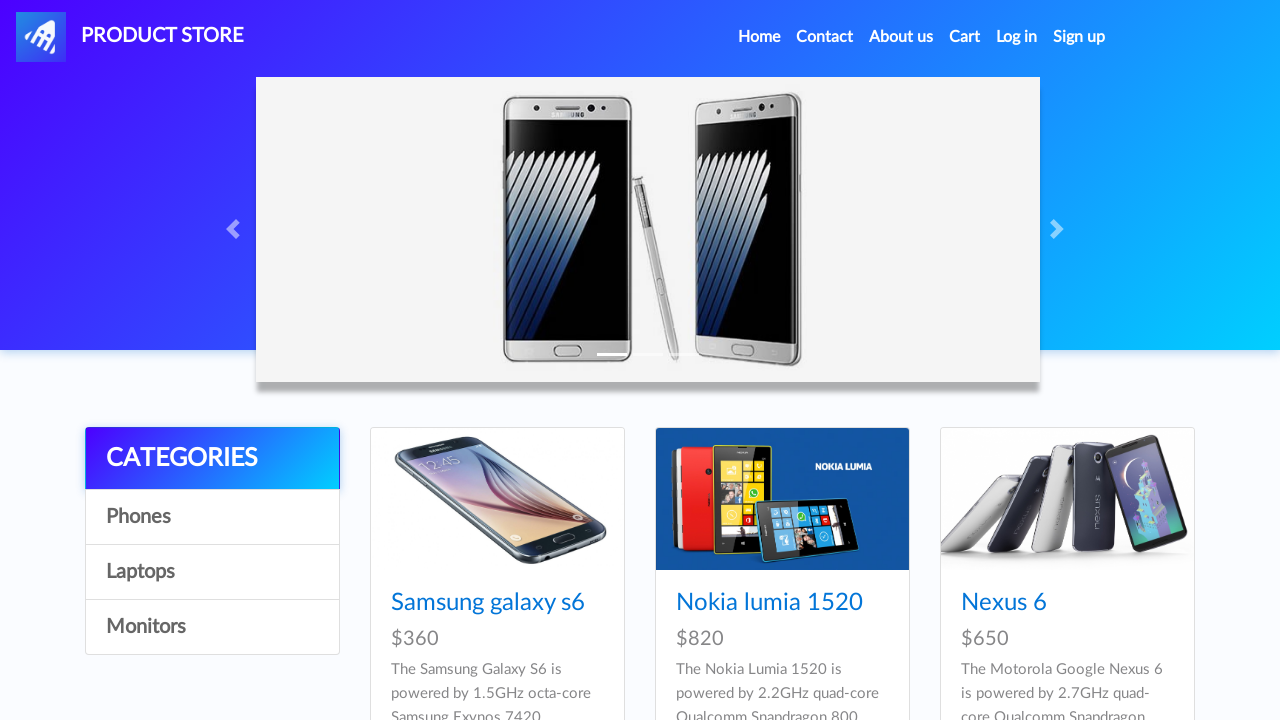

Clicked Sign up link to open signup modal at (1079, 37) on #signin2
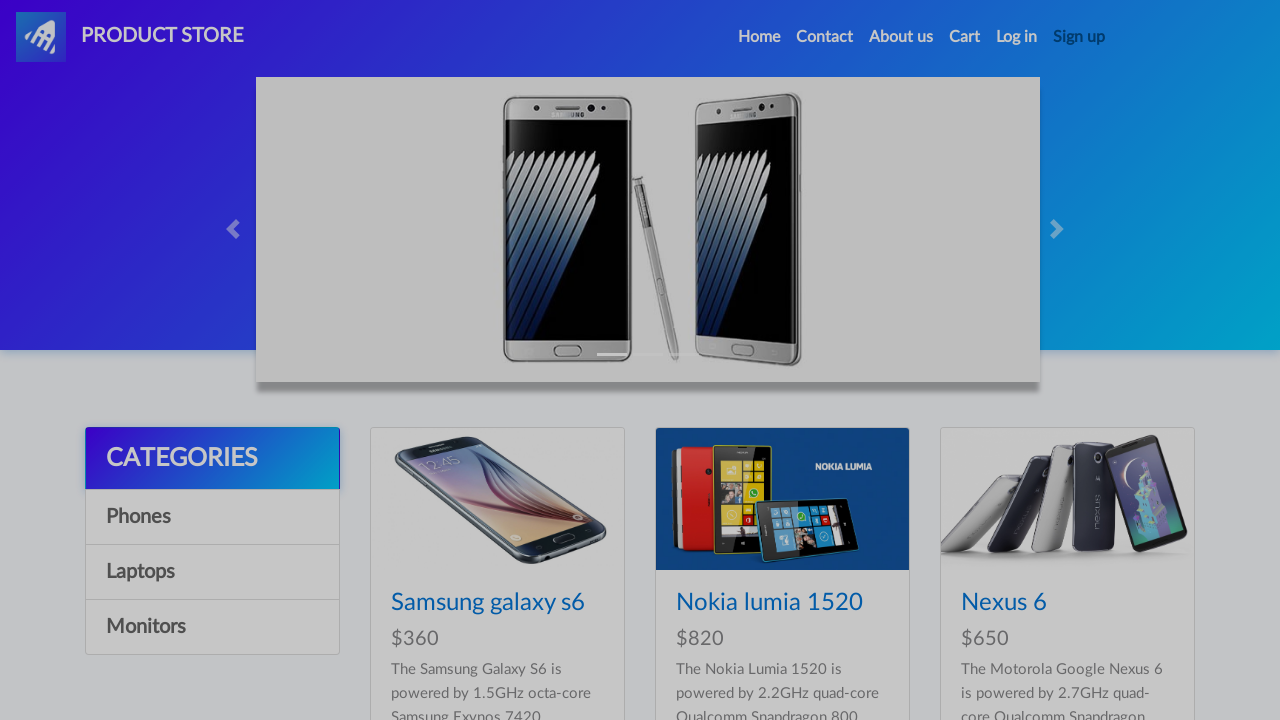

Signup modal appeared with username field visible
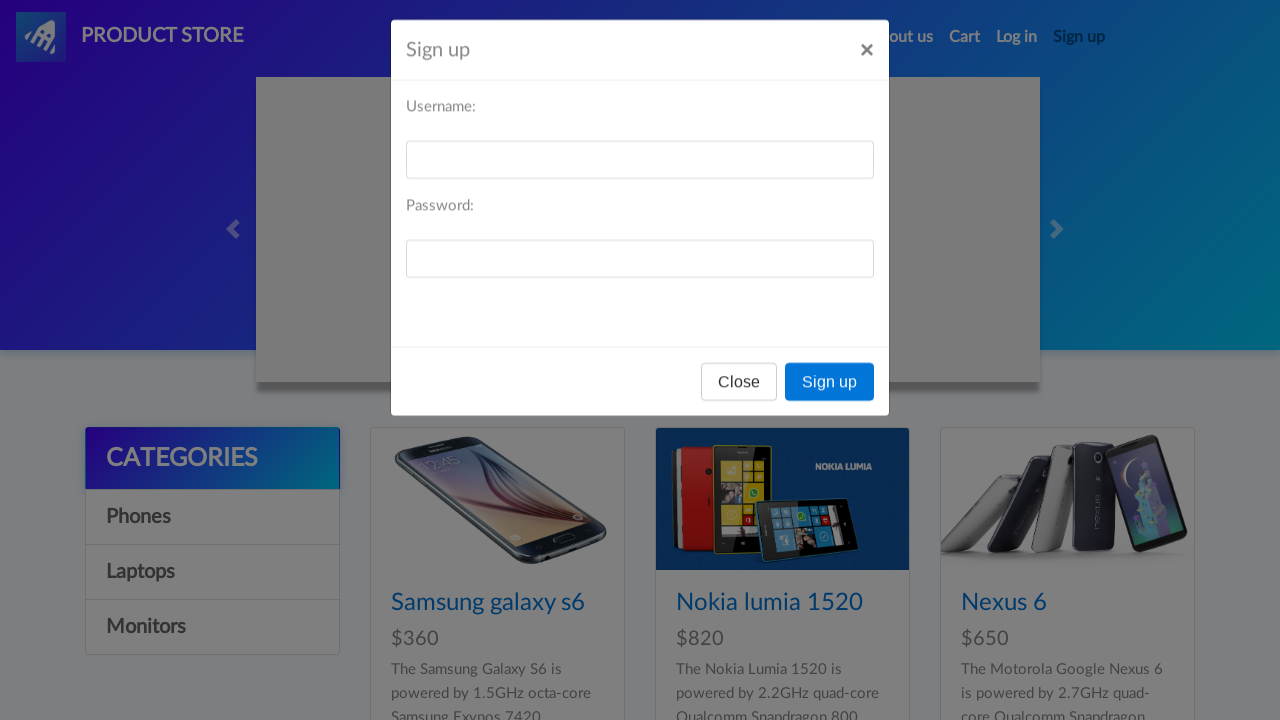

Filled username field with 'existingUser2024' on #sign-username
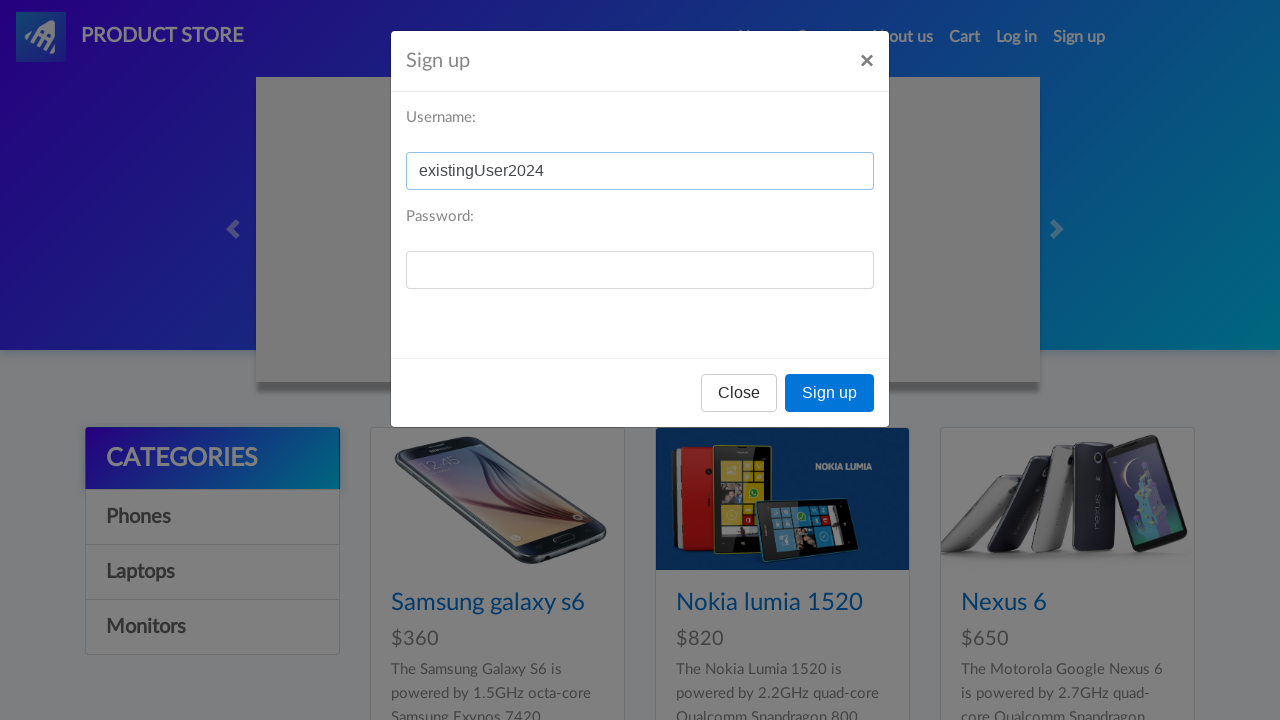

Filled password field with 'testPassword789' on #sign-password
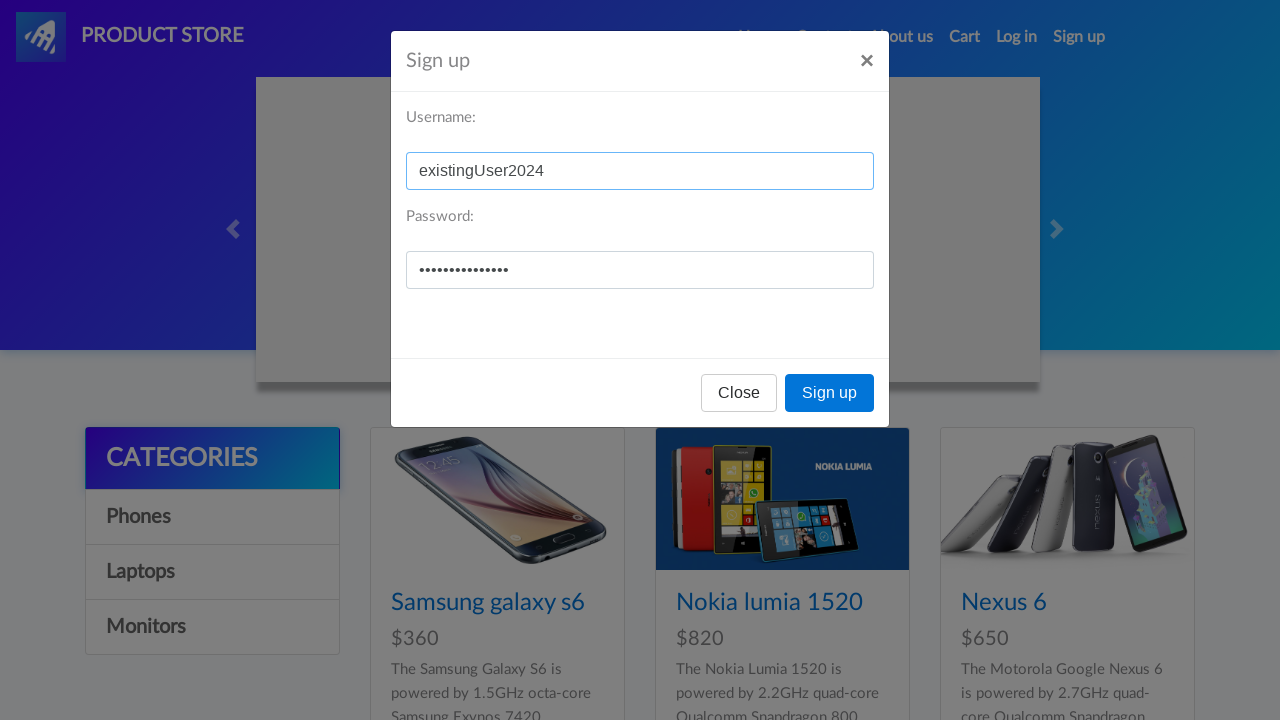

Clicked Sign up button to attempt registration with existing credentials at (830, 393) on [onclick='register()']
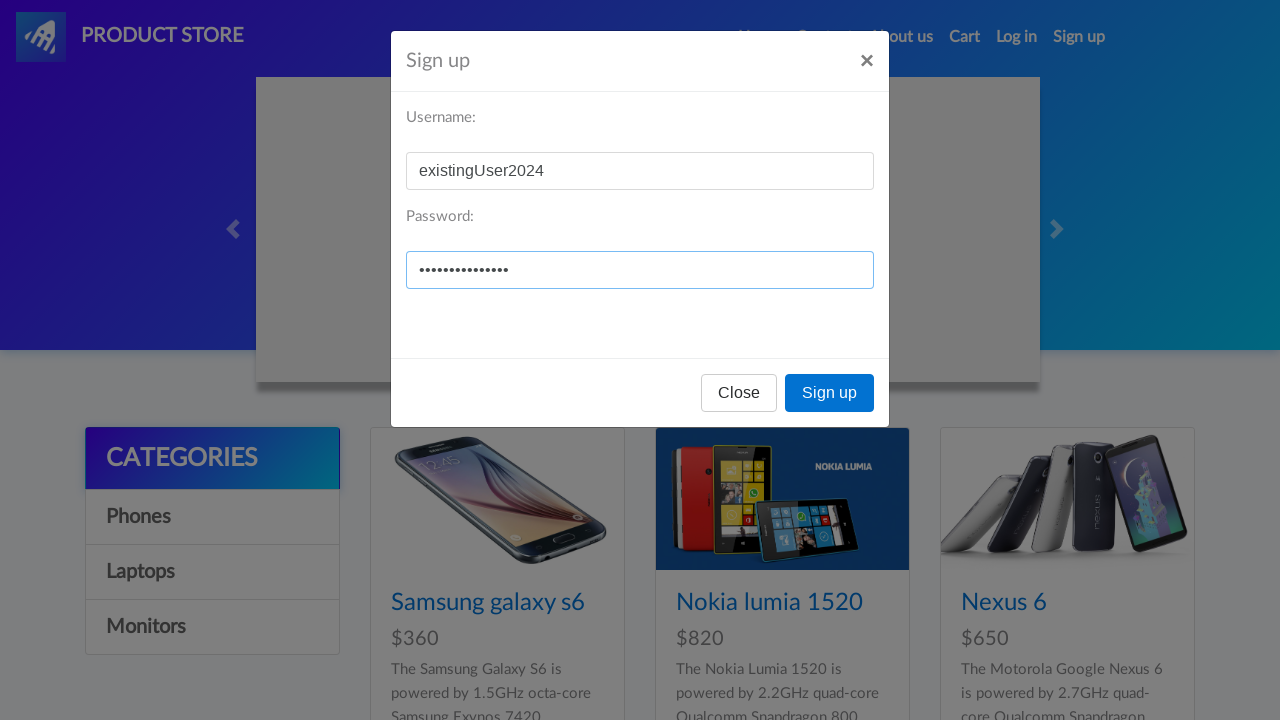

Waited for alert response indicating duplicate account handling
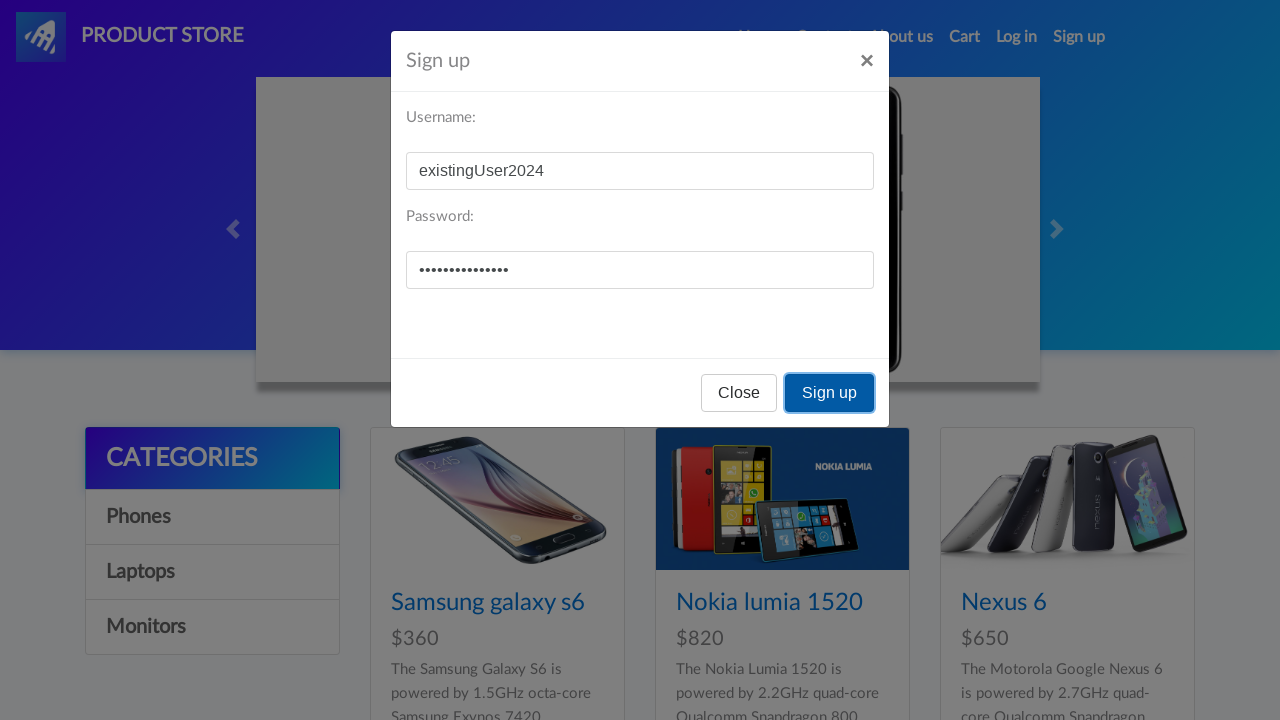

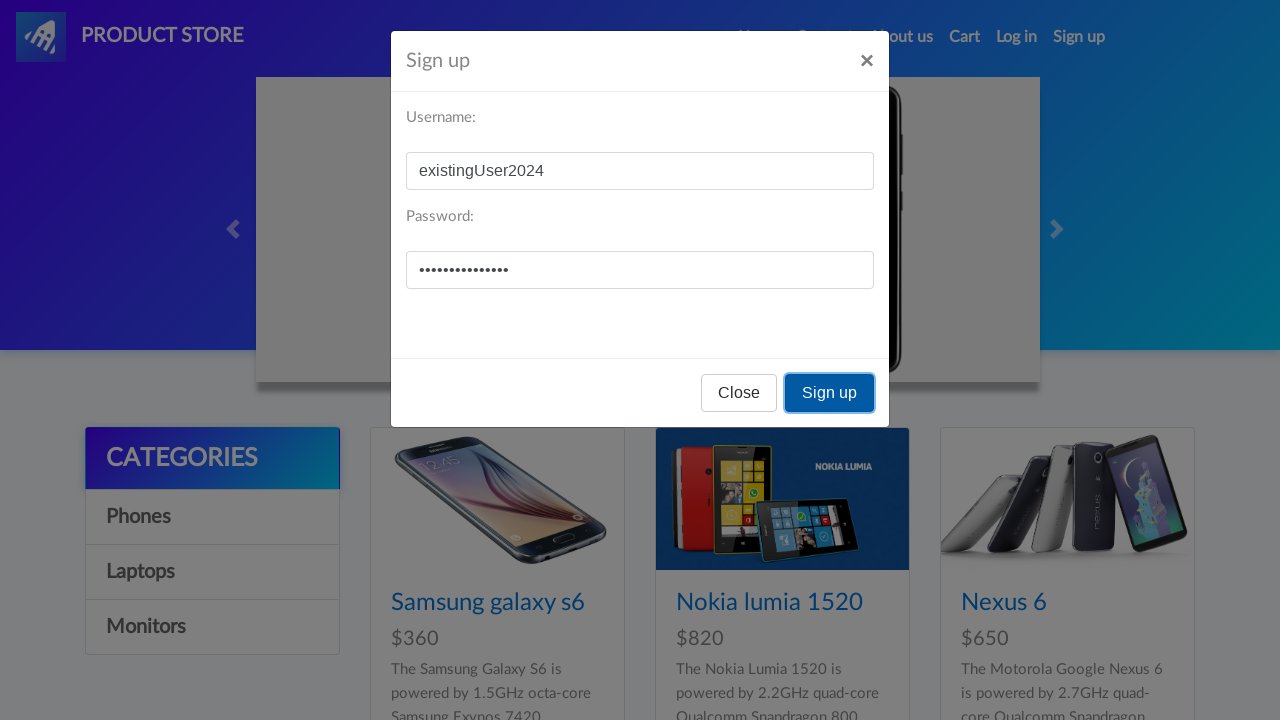